Tests the dynamic controls page by clicking the Remove button and waiting for an element to appear, verifying the dynamic removal functionality.

Starting URL: https://the-internet.herokuapp.com/dynamic_controls

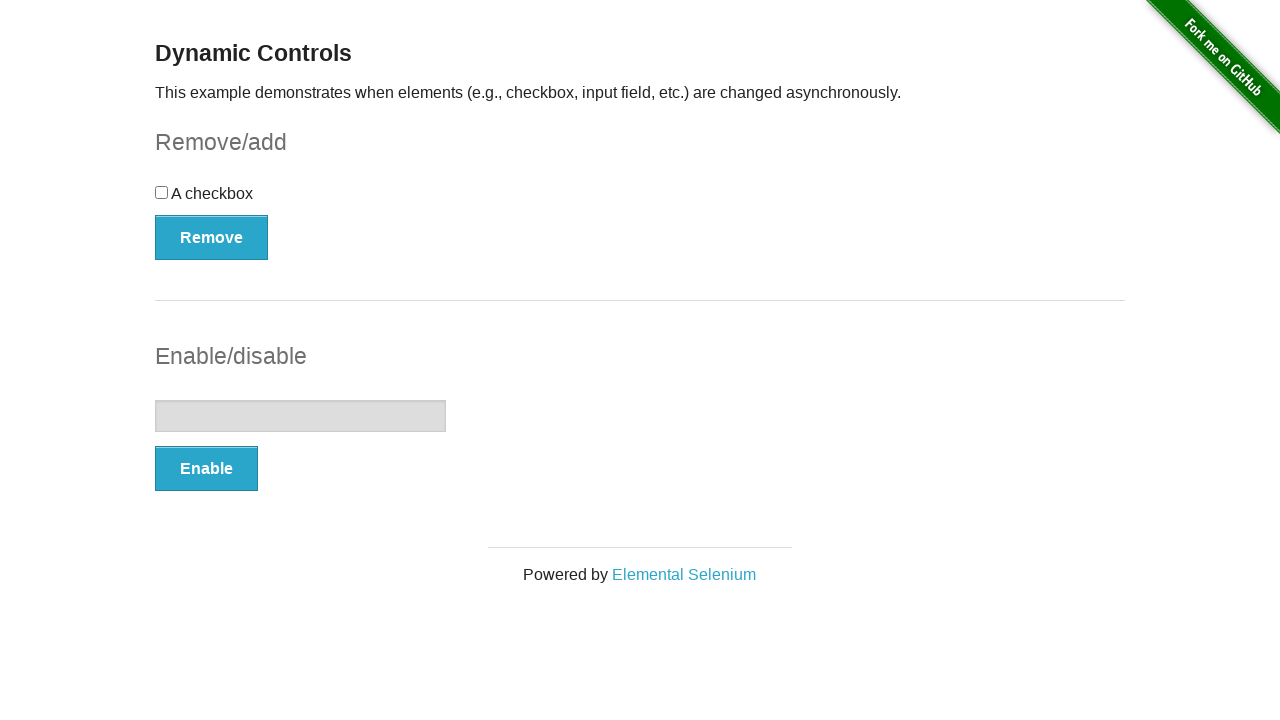

Clicked the Remove button to trigger dynamic control removal at (212, 237) on xpath=//button[text() = 'Remove']
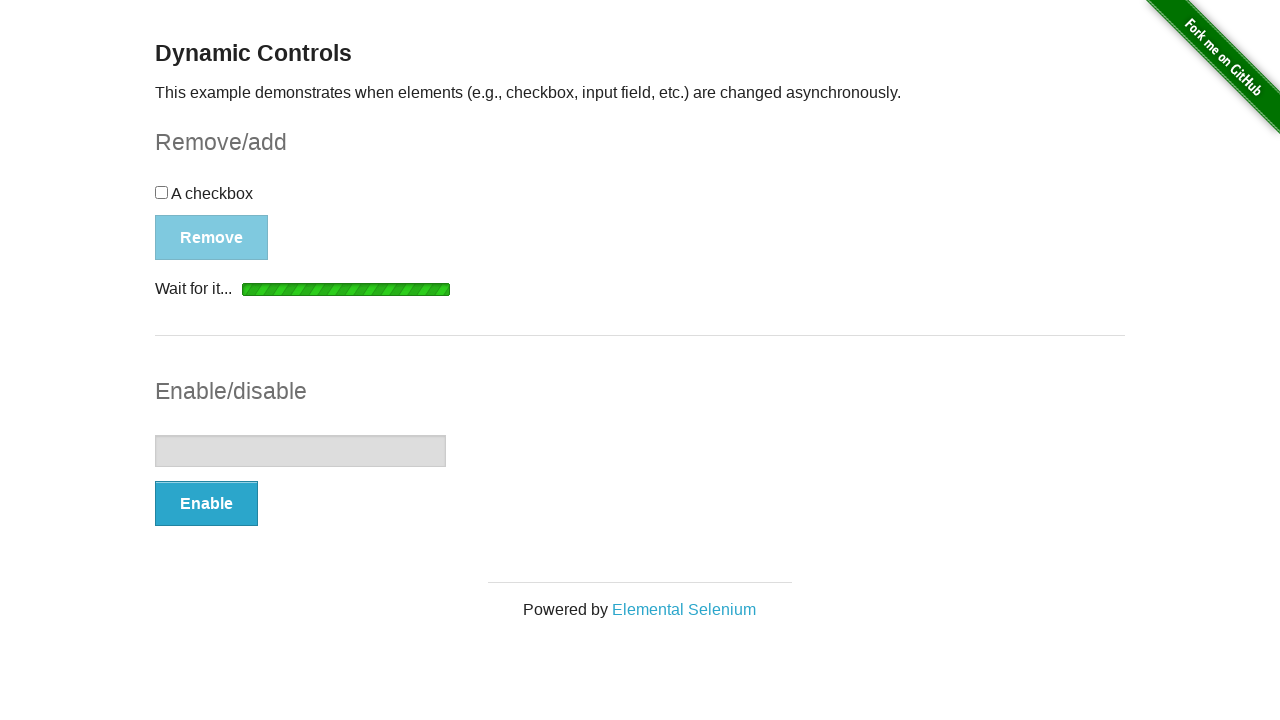

Message element appeared after removal, confirming dynamic removal functionality
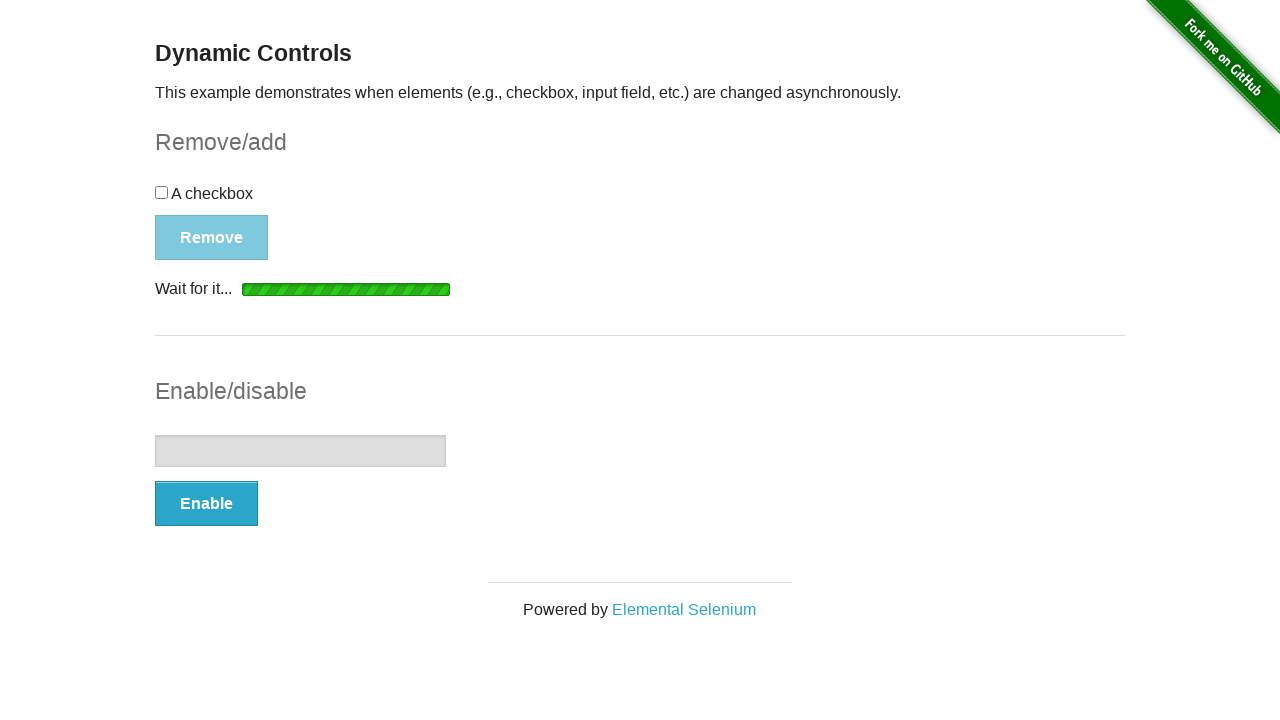

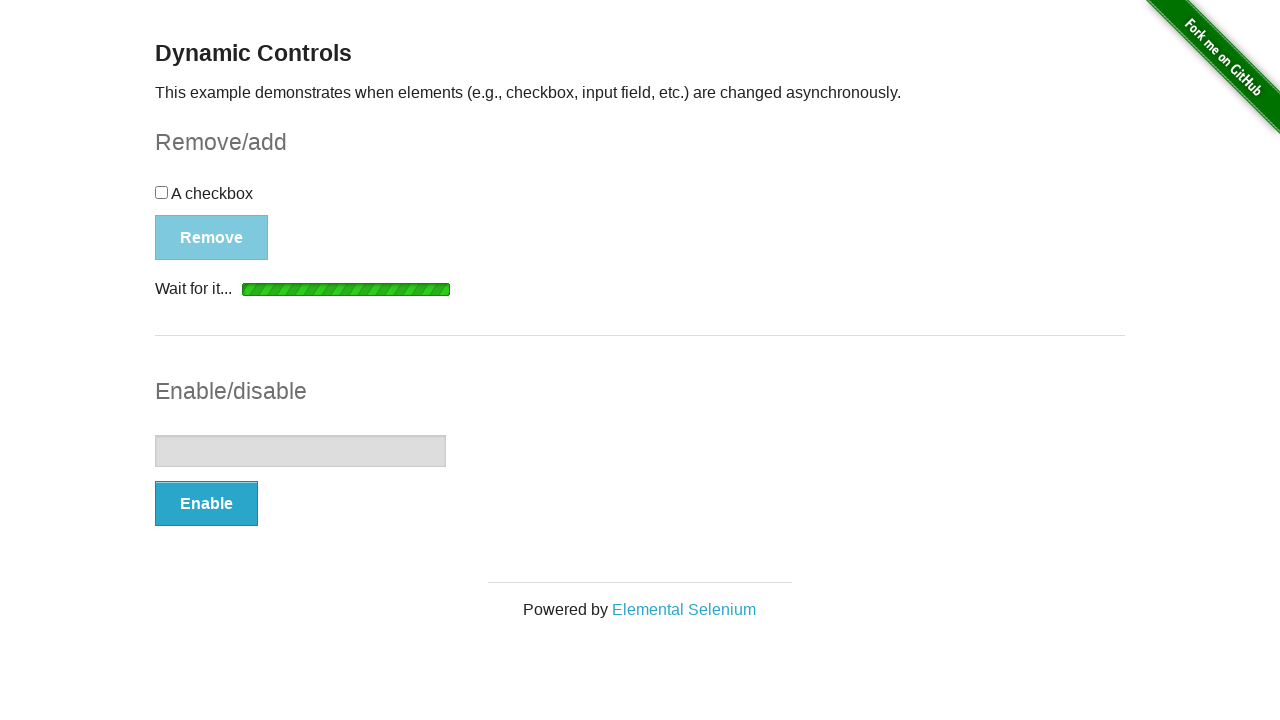